Tests the selectable functionality by clicking on selectable list items

Starting URL: http://jqueryui.com/

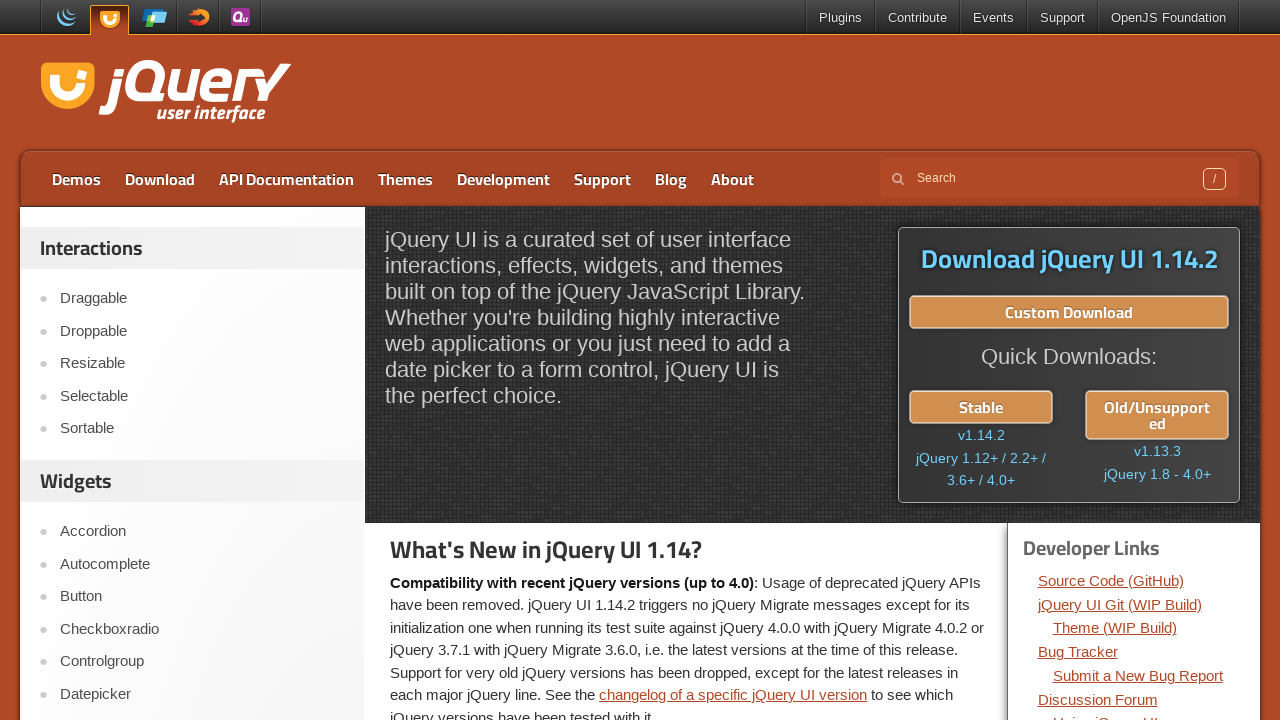

Clicked on Selectable link at (202, 396) on a:text('Selectable')
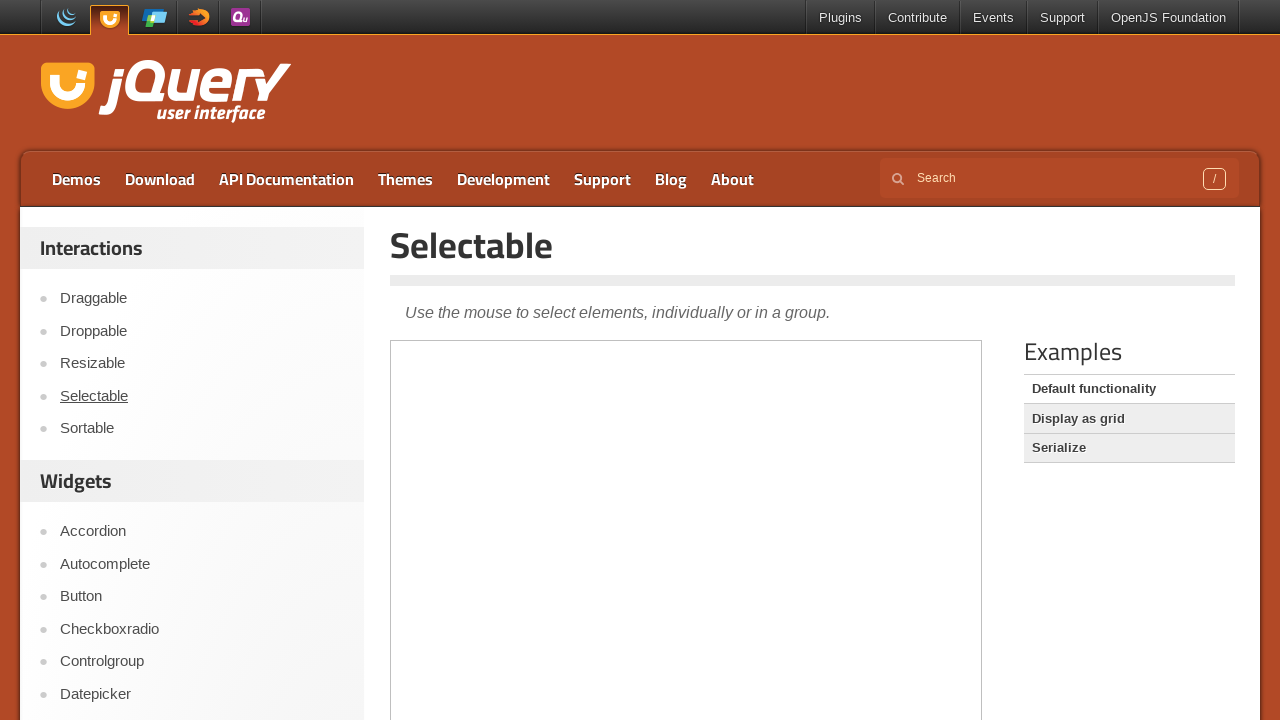

Located iframe containing selectable list
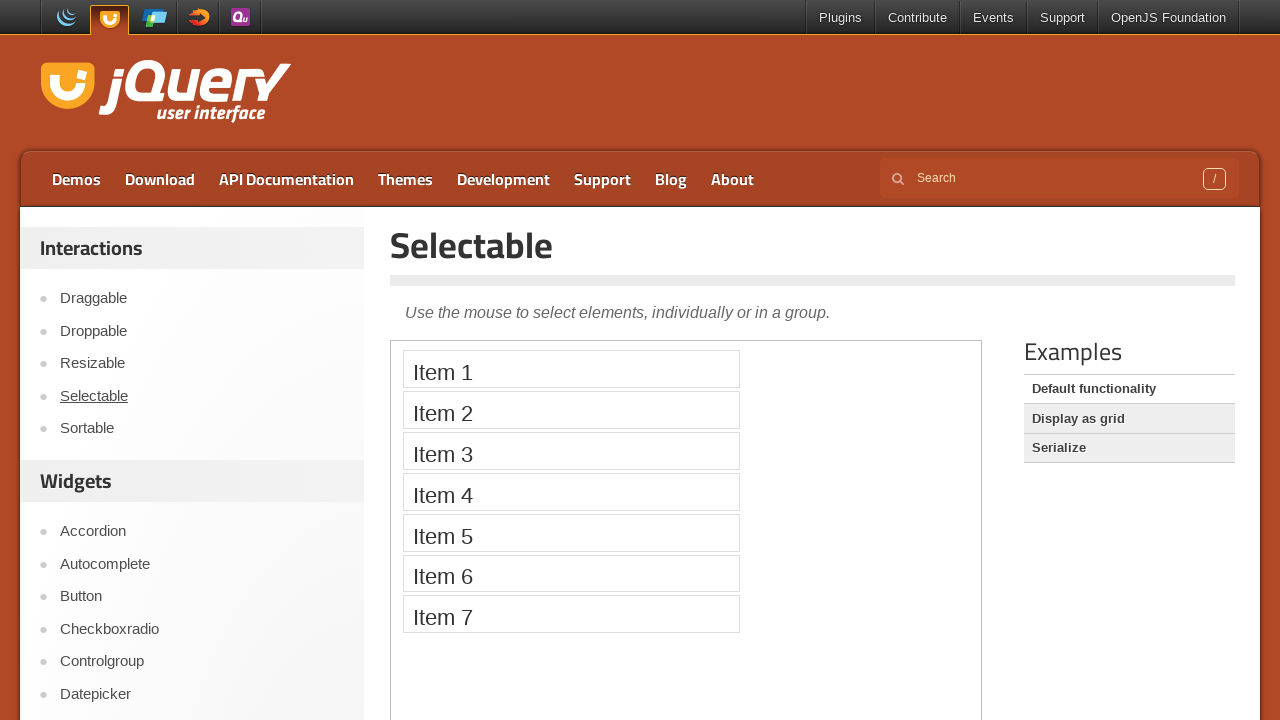

Clicked on selectable list item 1 at (571, 369) on iframe >> nth=0 >> internal:control=enter-frame >> #selectable li:nth-child(1)
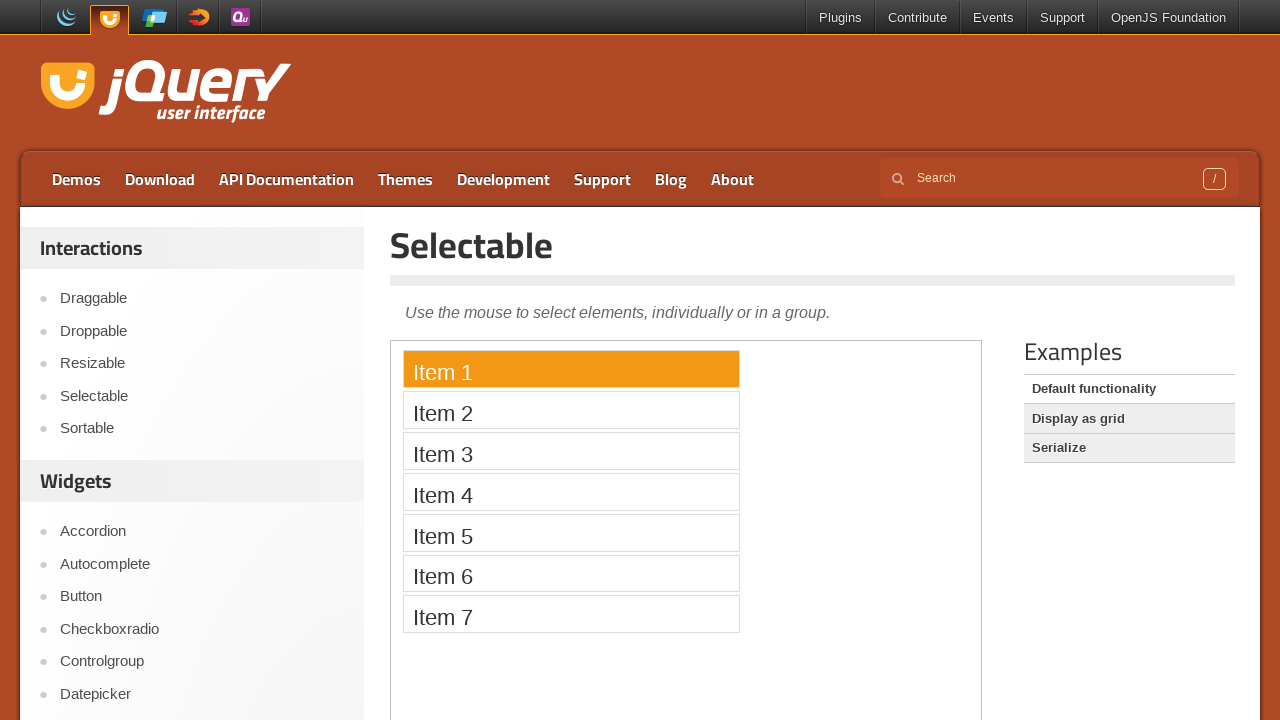

Clicked on selectable list item 2 at (571, 410) on iframe >> nth=0 >> internal:control=enter-frame >> #selectable li:nth-child(2)
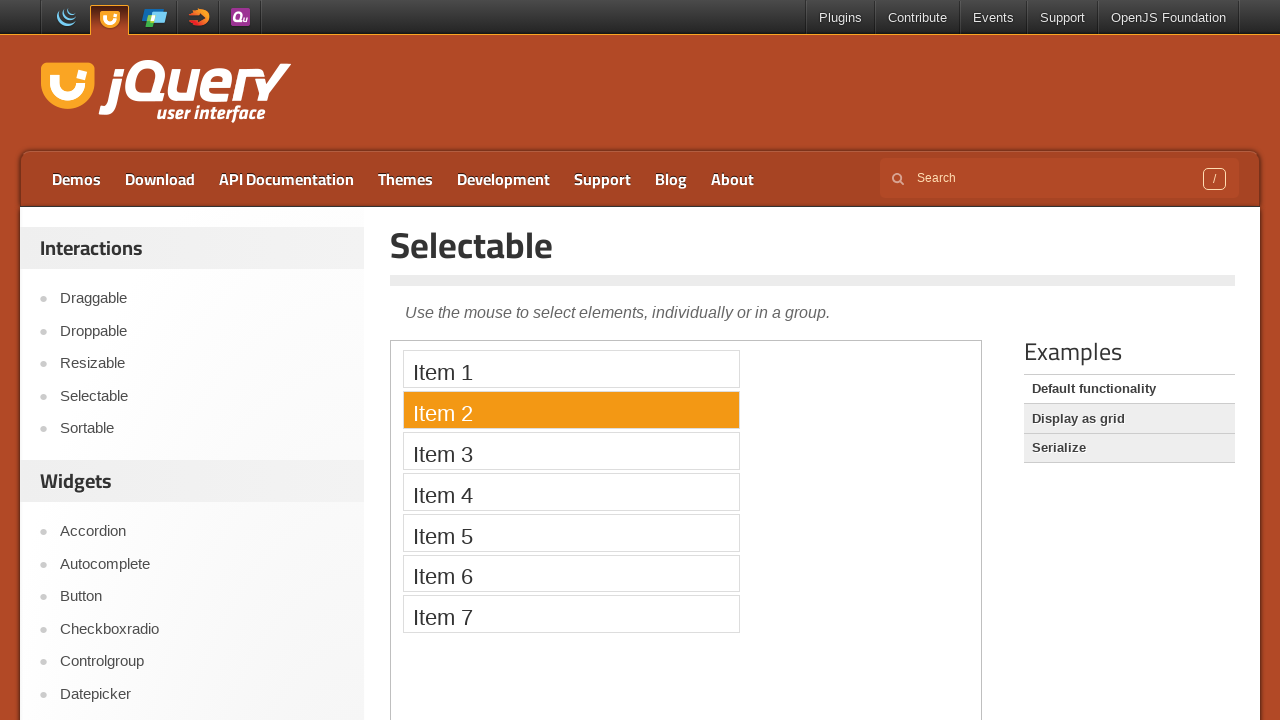

Clicked on selectable list item 3 at (571, 451) on iframe >> nth=0 >> internal:control=enter-frame >> #selectable li:nth-child(3)
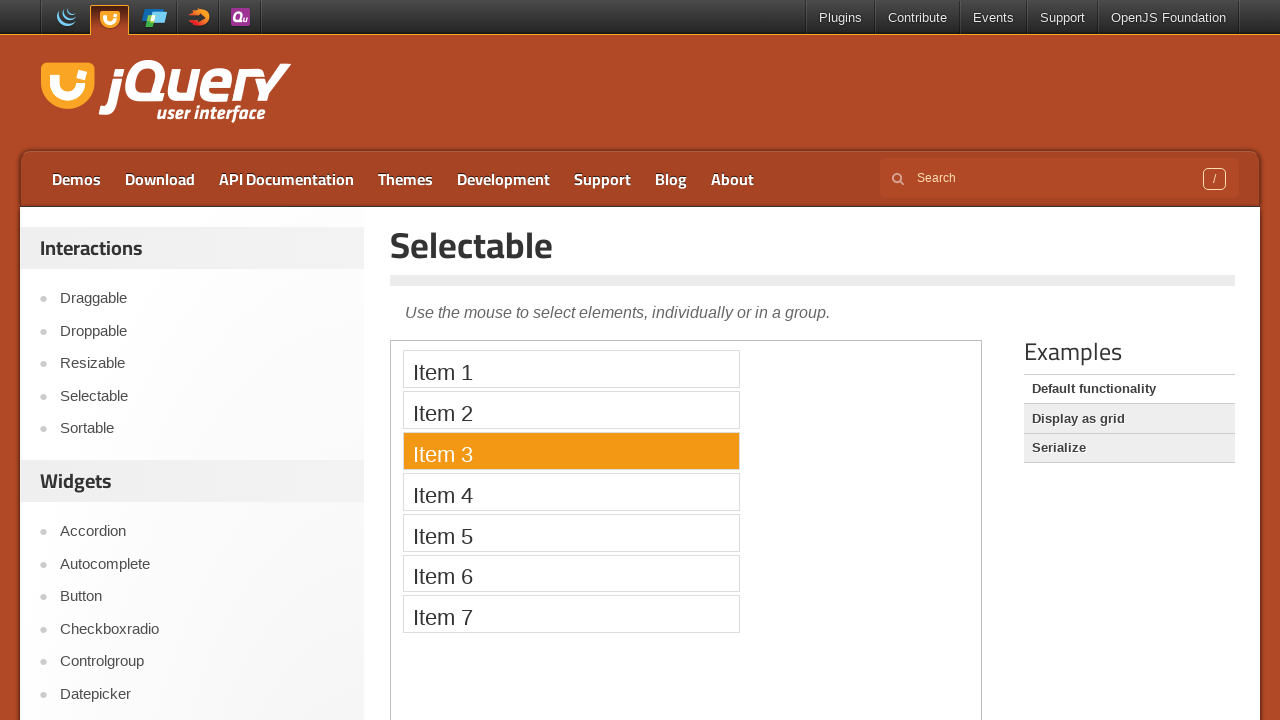

Clicked on selectable list item 4 at (571, 492) on iframe >> nth=0 >> internal:control=enter-frame >> #selectable li:nth-child(4)
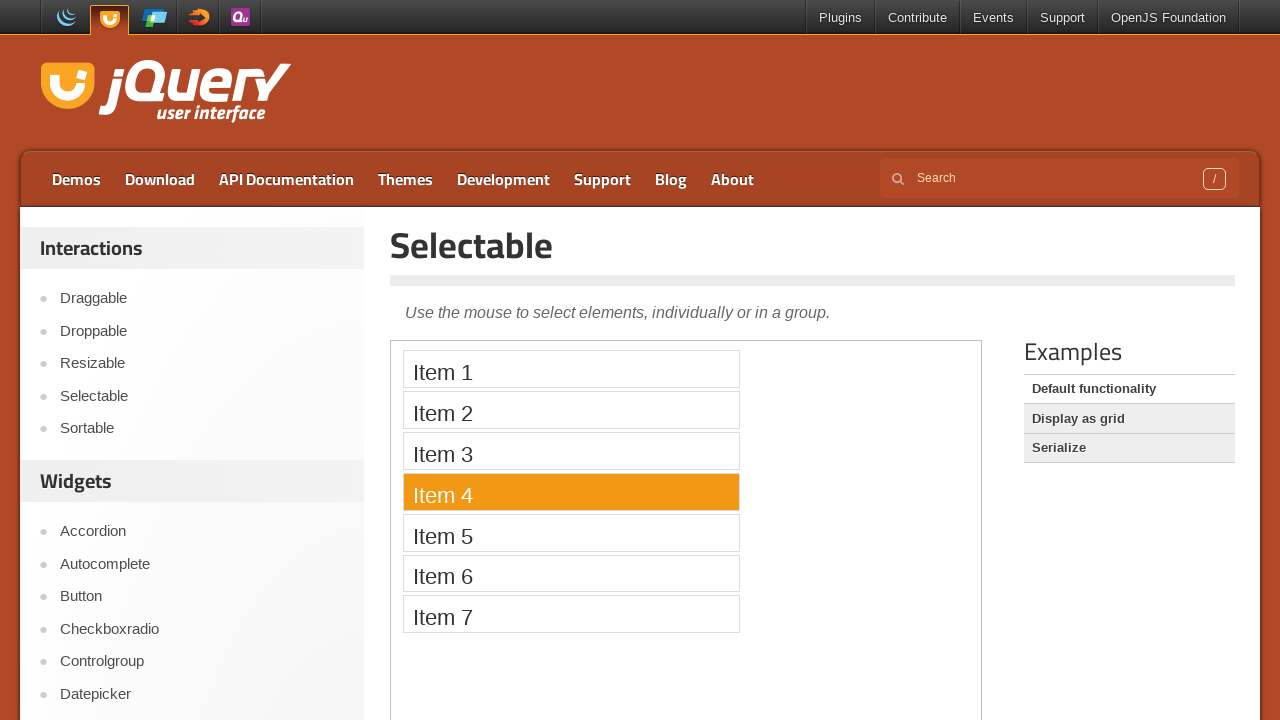

Clicked on selectable list item 5 at (571, 532) on iframe >> nth=0 >> internal:control=enter-frame >> #selectable li:nth-child(5)
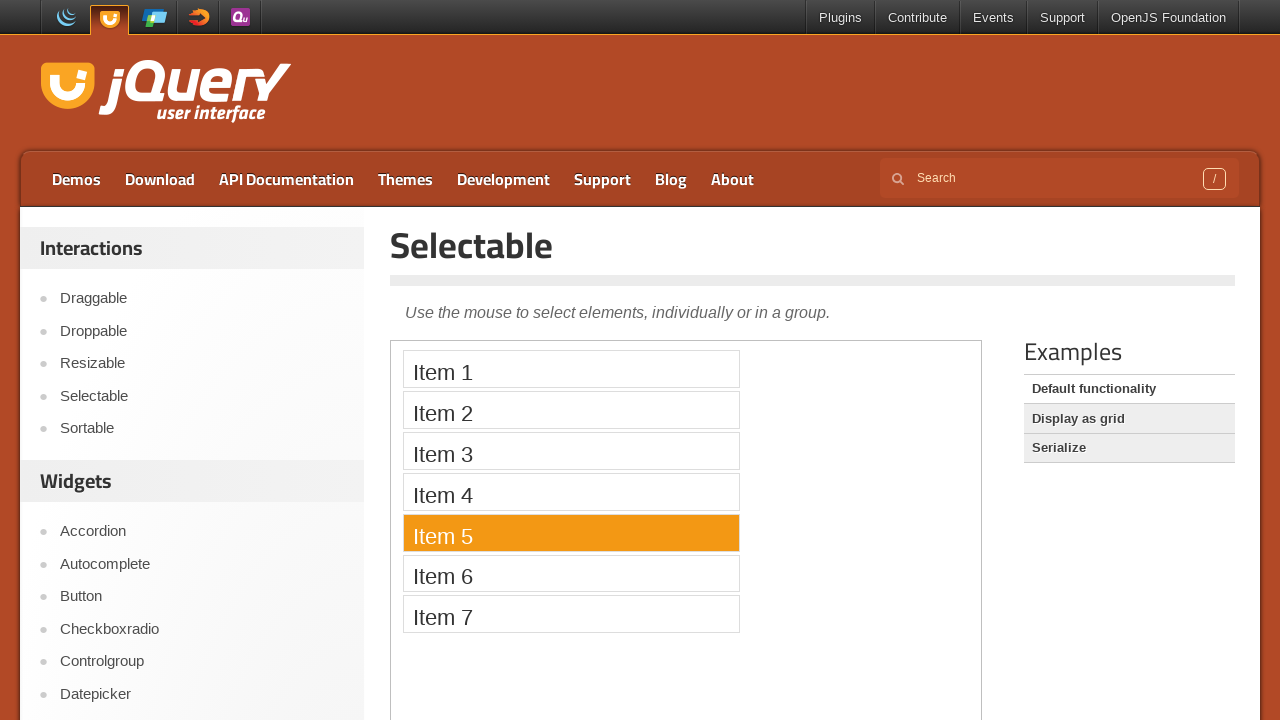

Clicked on selectable list item 6 at (571, 573) on iframe >> nth=0 >> internal:control=enter-frame >> #selectable li:nth-child(6)
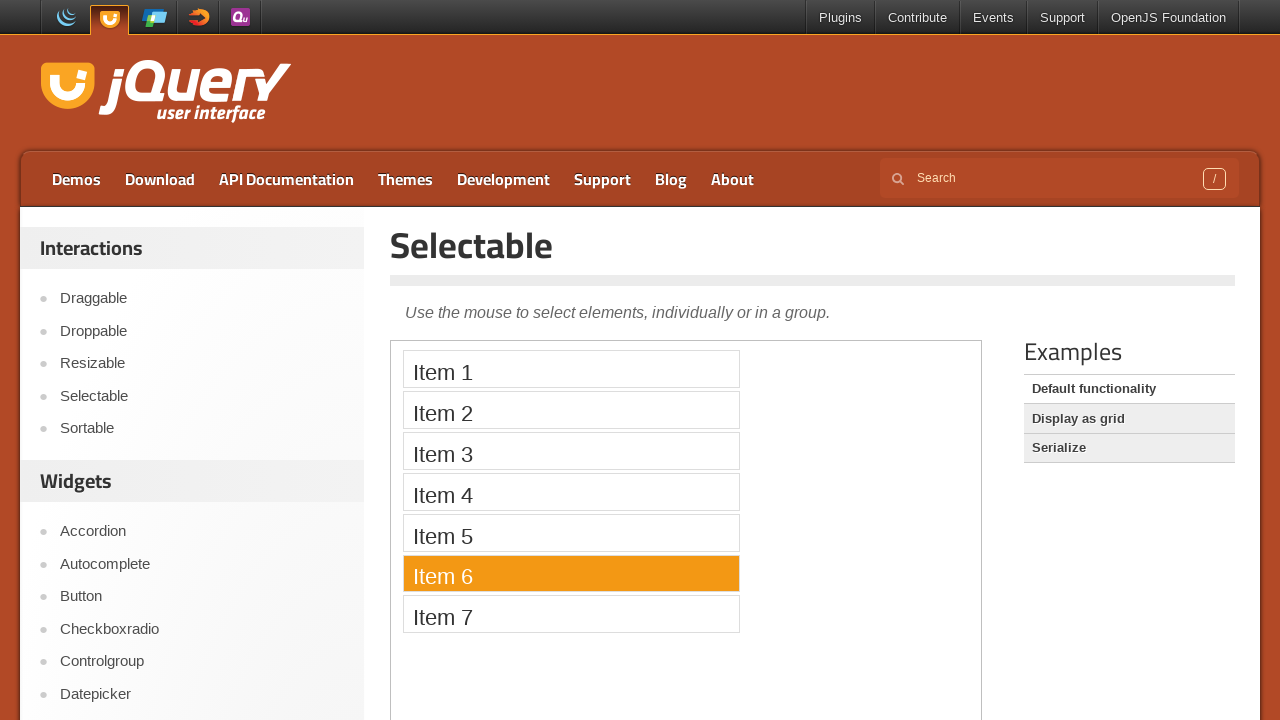

Clicked on selectable list item 7 at (571, 614) on iframe >> nth=0 >> internal:control=enter-frame >> #selectable li:nth-child(7)
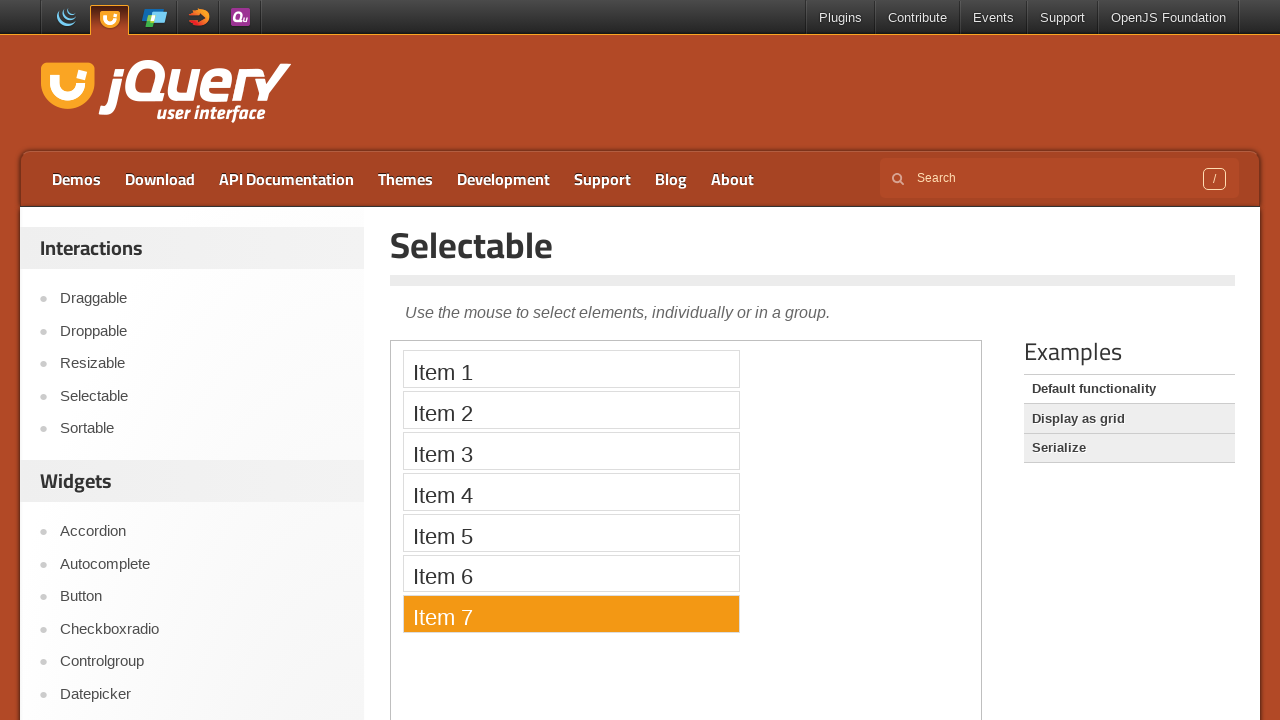

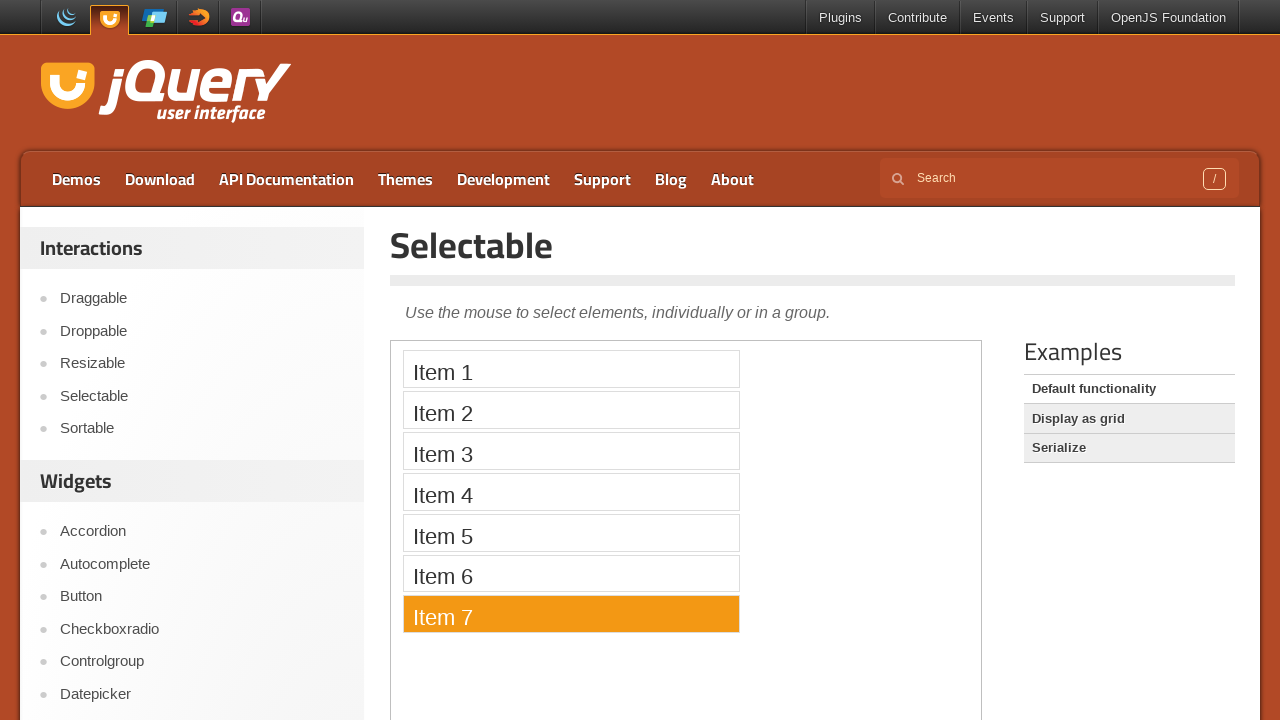